Tests sorting the "Due" column using semantic class selectors on table2 for better cross-browser compatibility

Starting URL: http://the-internet.herokuapp.com/tables

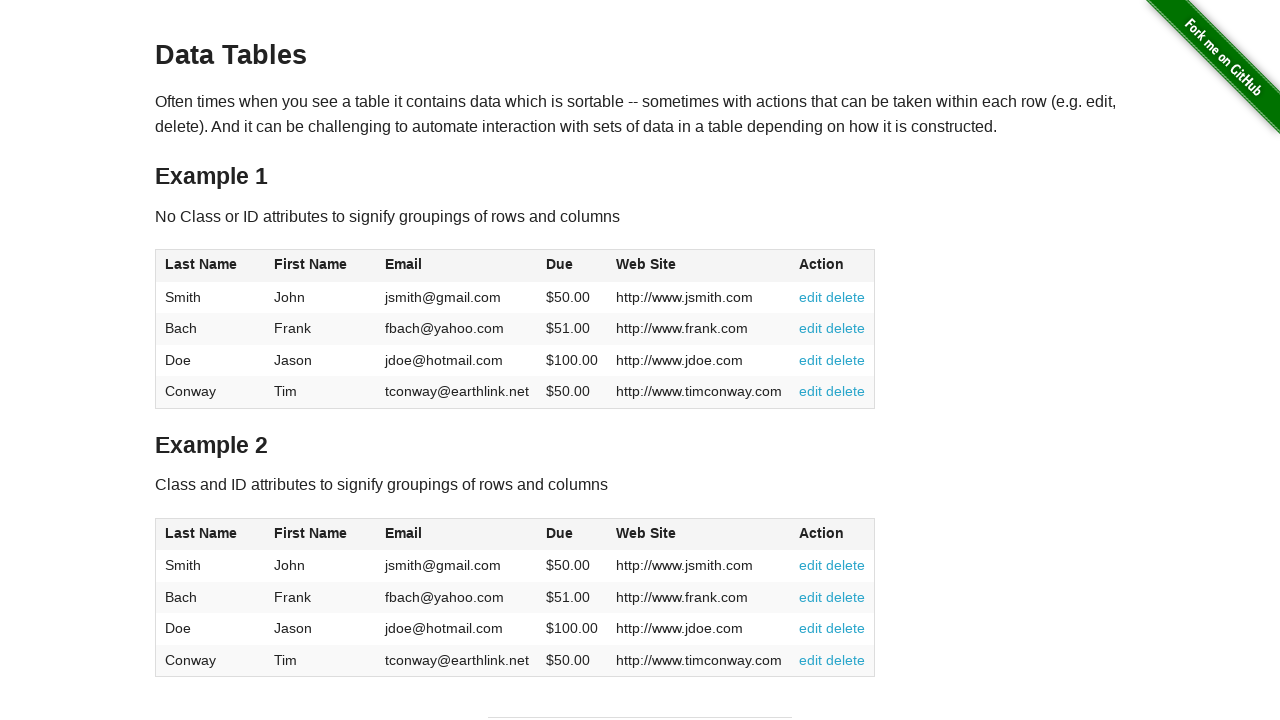

Clicked the Due column header in table2 using semantic class selector at (560, 533) on #table2 thead .dues
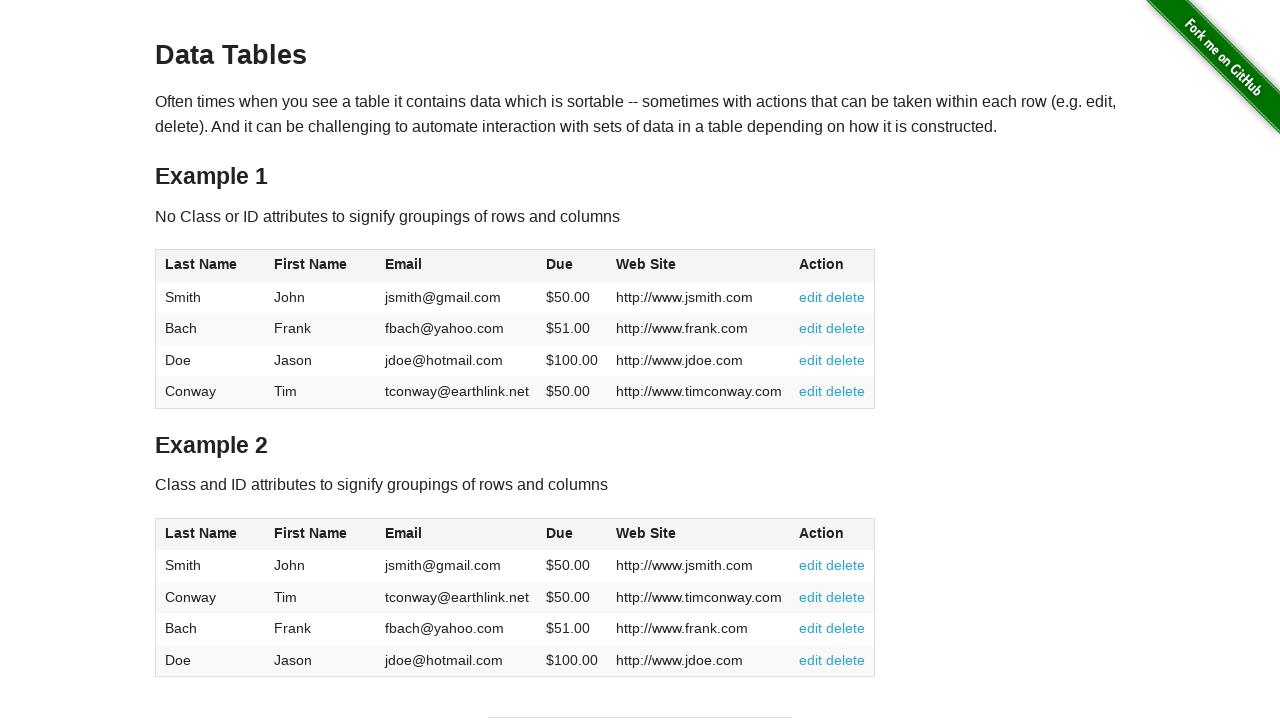

Table2 tbody updated after clicking Due column header
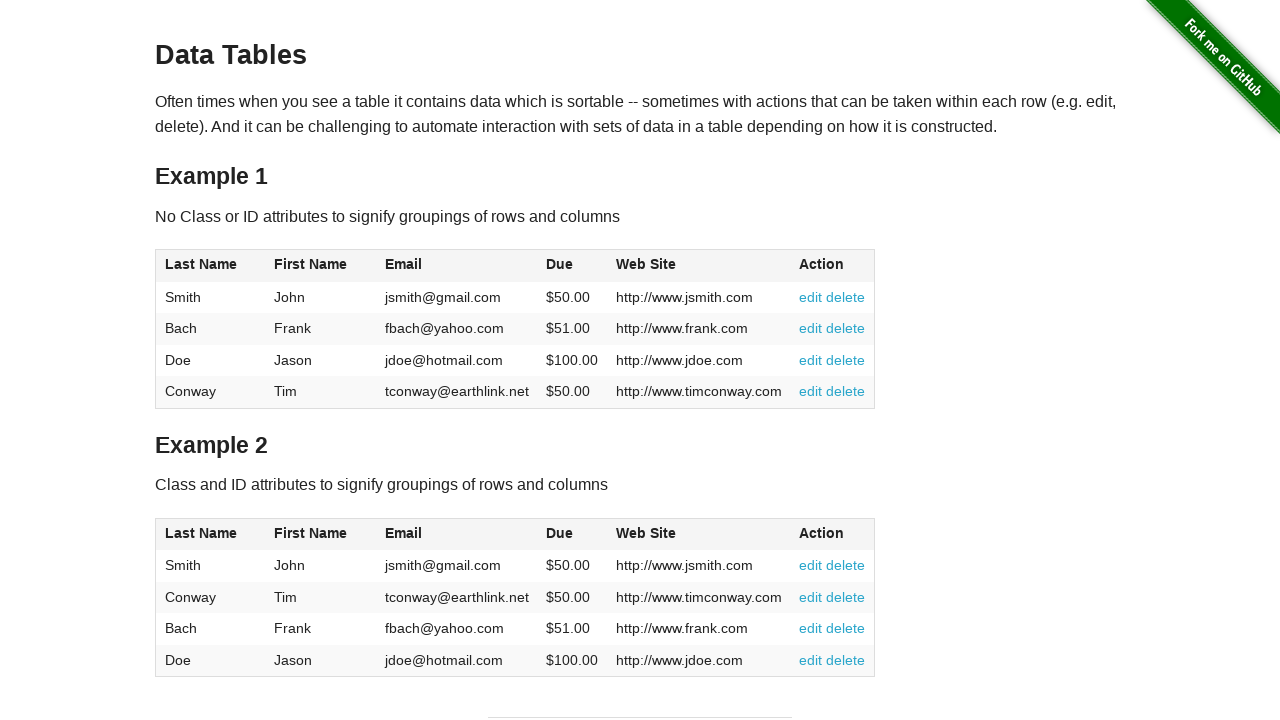

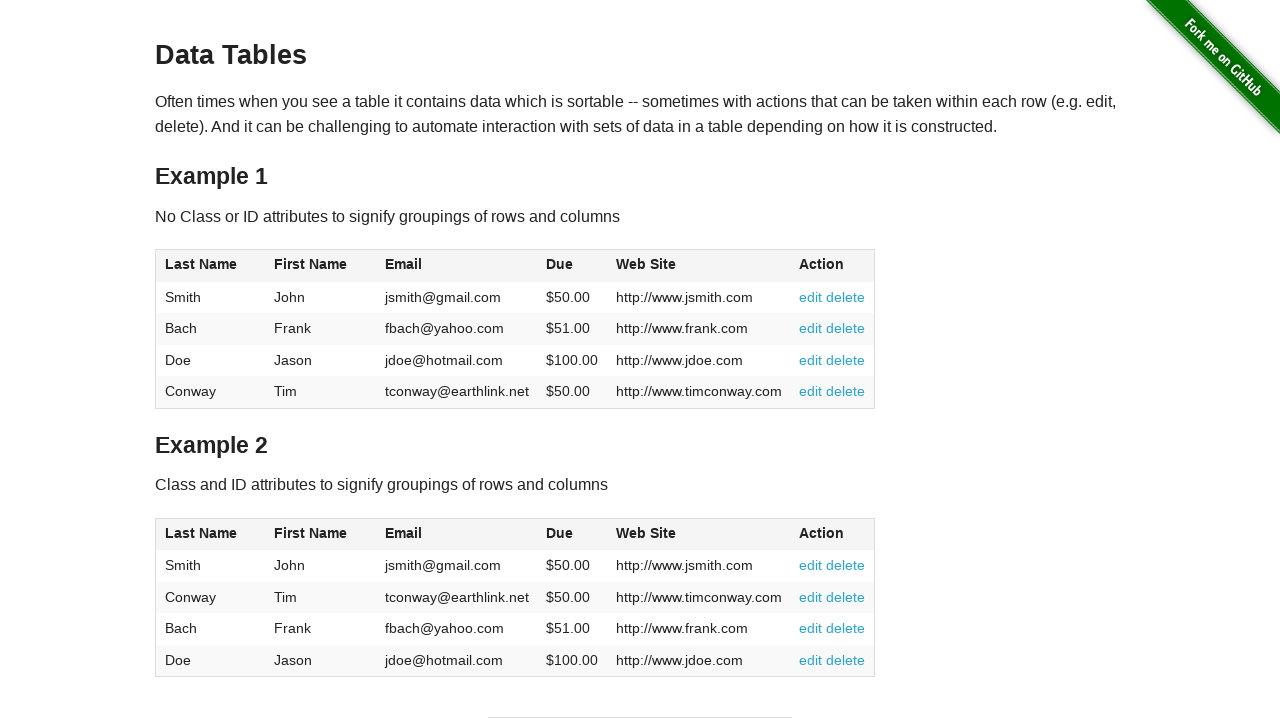